Tests navigation from the landing page to the Deal Kloud page by clicking the "Show me the Deals" button and verifying the Deal Kloud page loads.

Starting URL: http://winekloud.codebnb.me

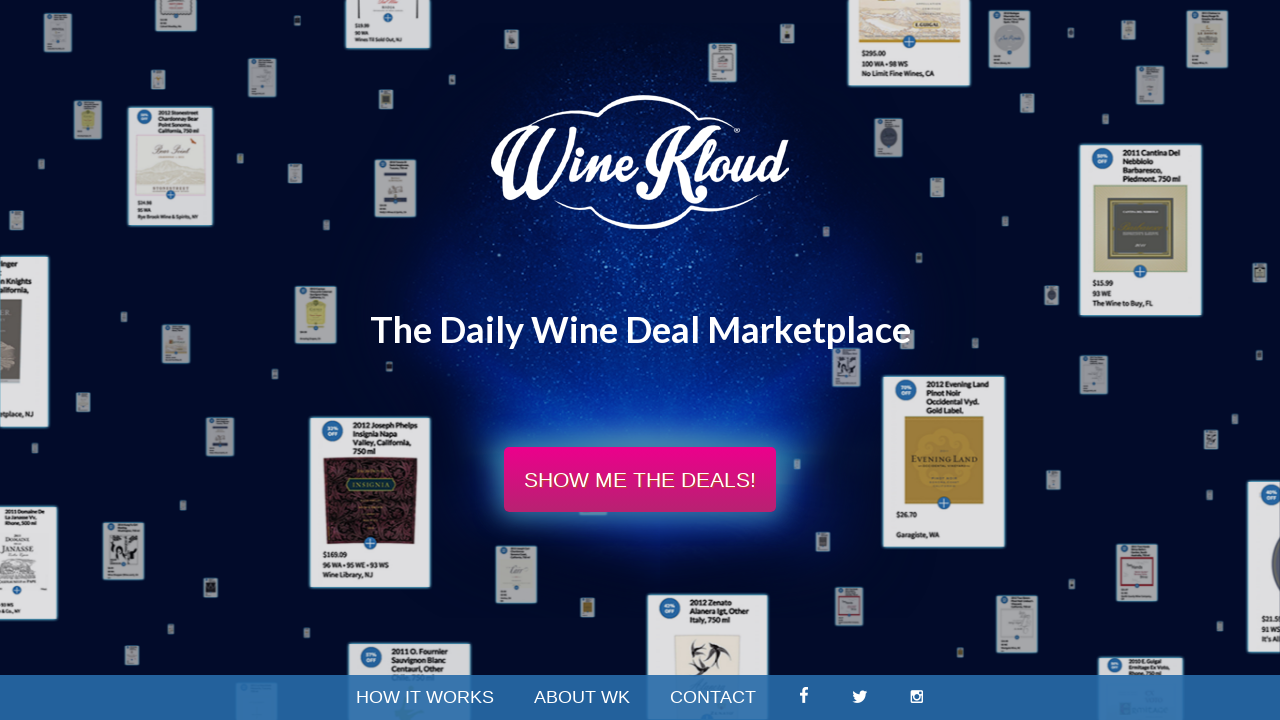

Navigated to landing page at http://winekloud.codebnb.me
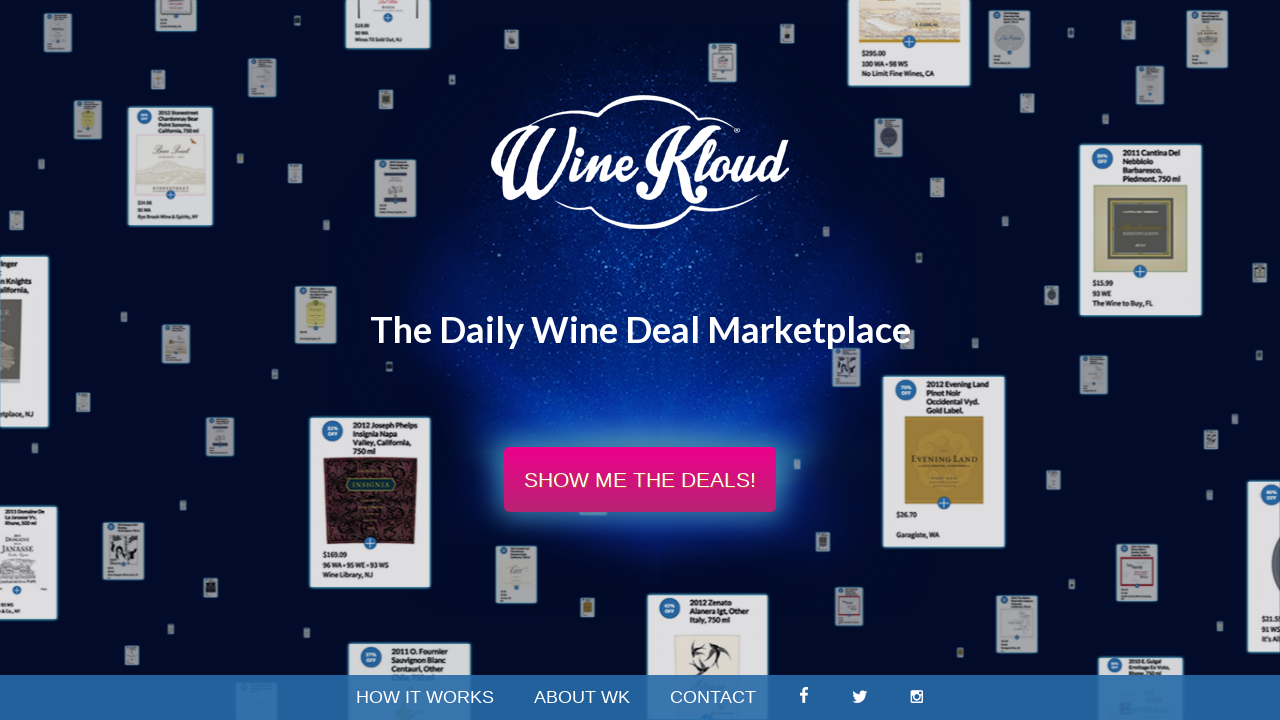

Clicked 'Show me the Deals!' button at (640, 480) on a.showDealsBtn
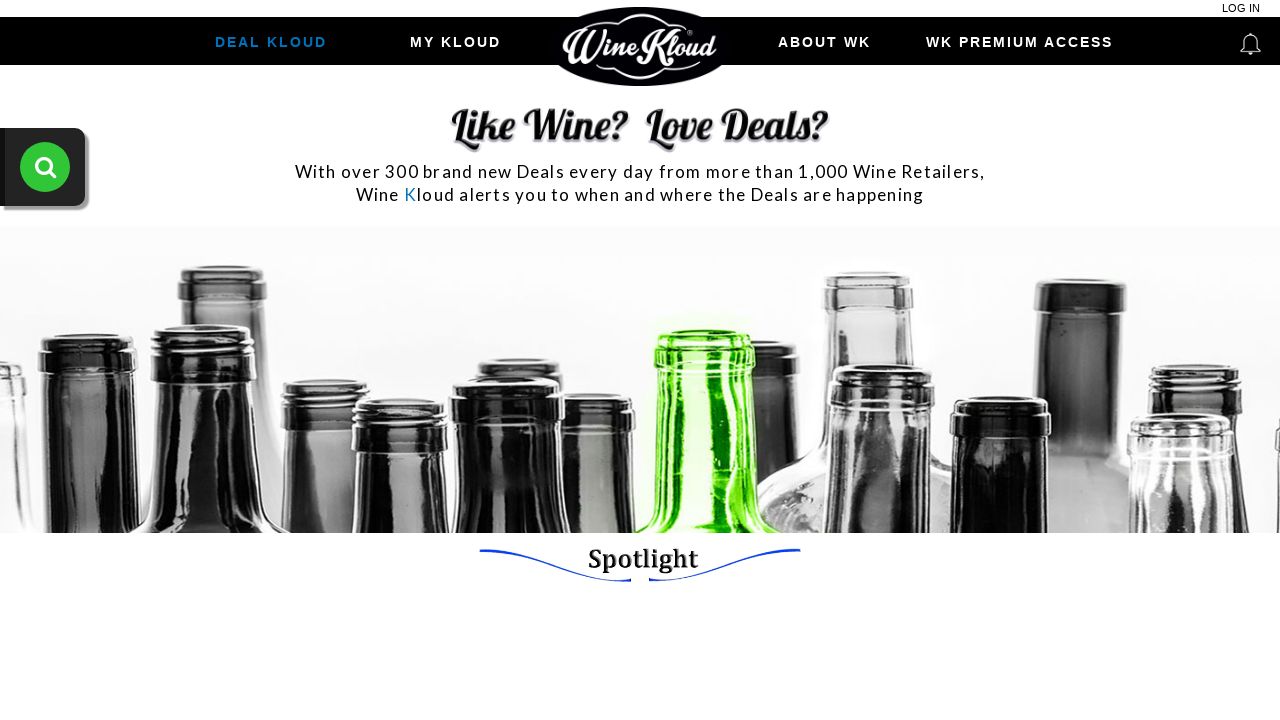

Deal Kloud page loaded and 'Deal Kloud' text is visible
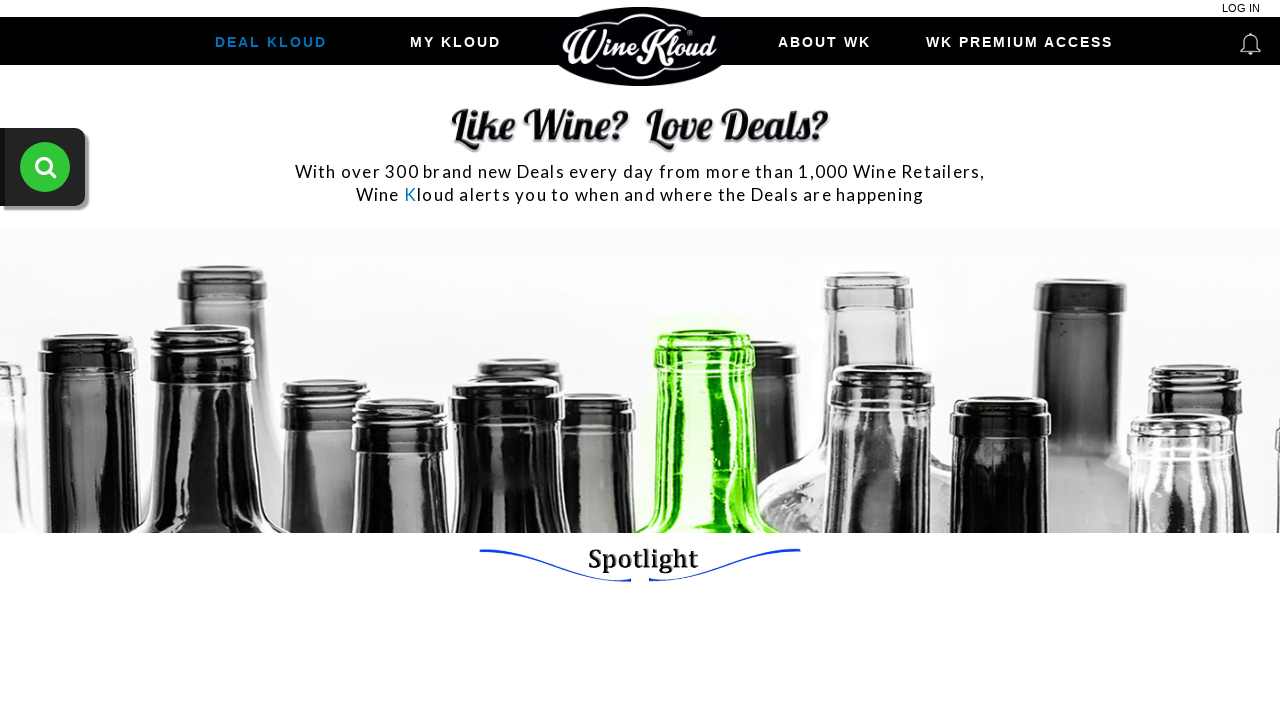

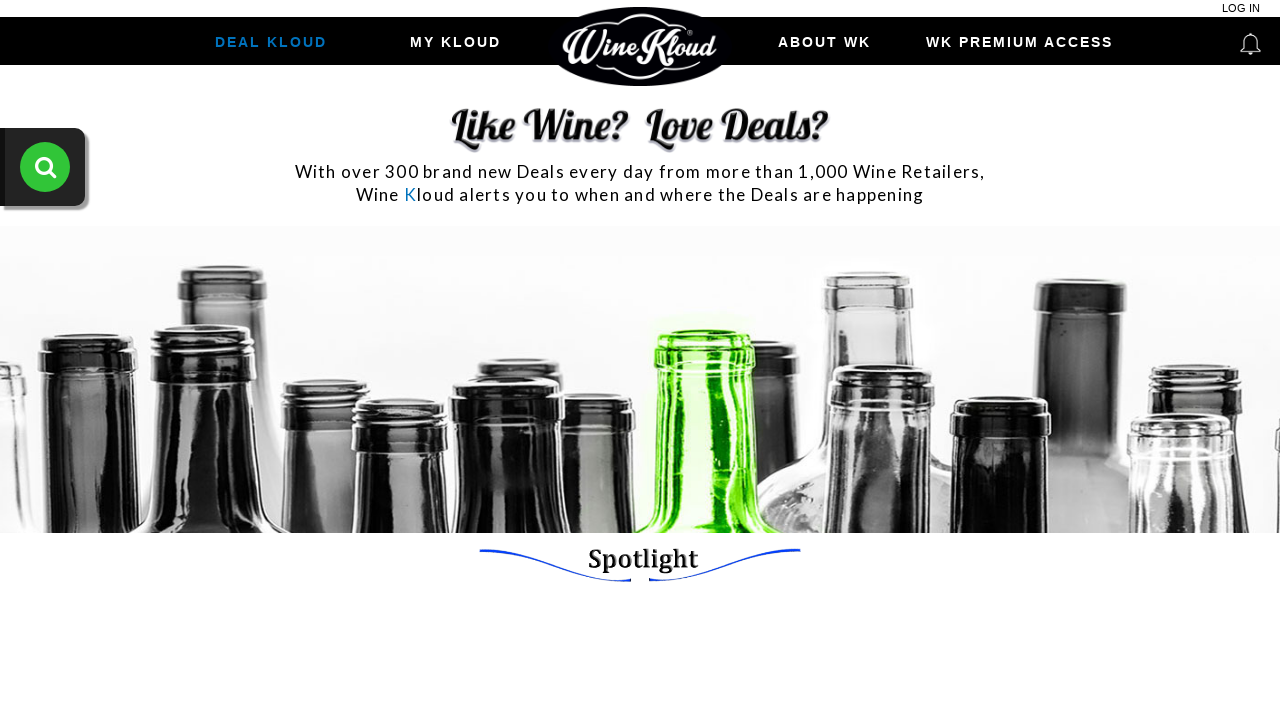